Tests date picker functionality by entering a date value and submitting with the return key

Starting URL: http://formy-project.herokuapp.com/datepicker

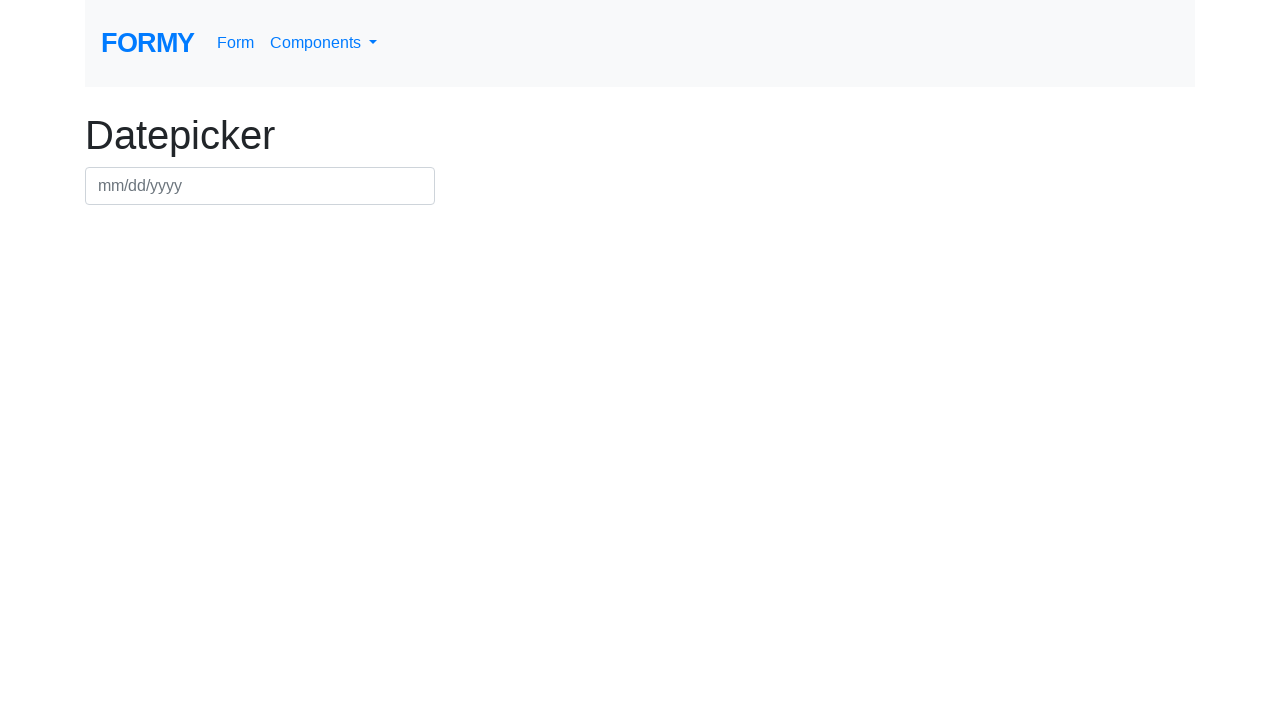

Filled date picker field with date value 02/28/2020 on #datepicker
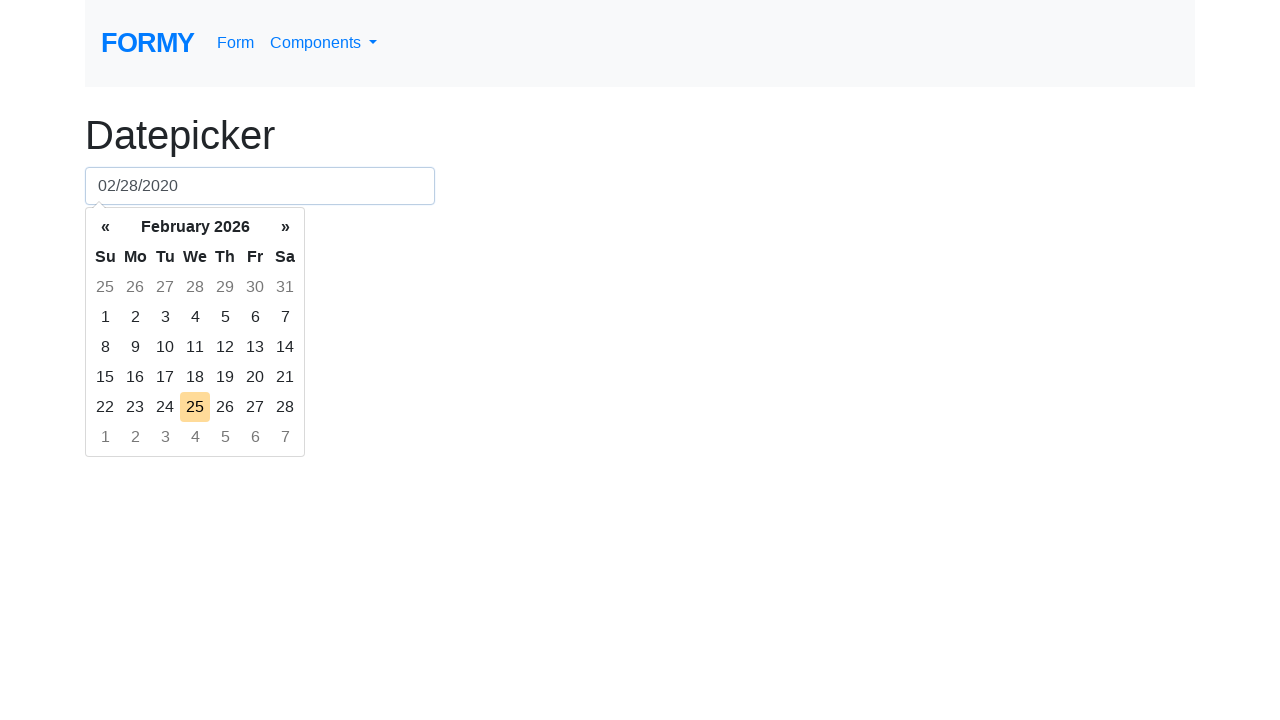

Pressed Enter key to submit the date on #datepicker
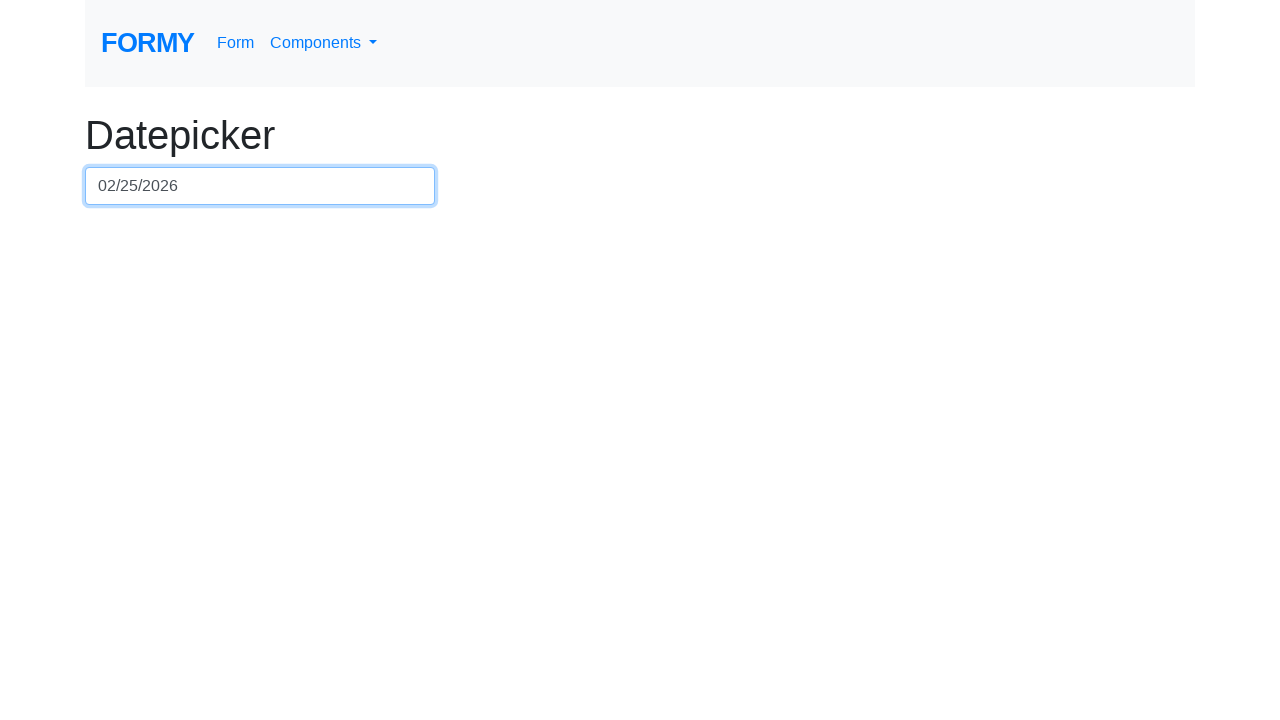

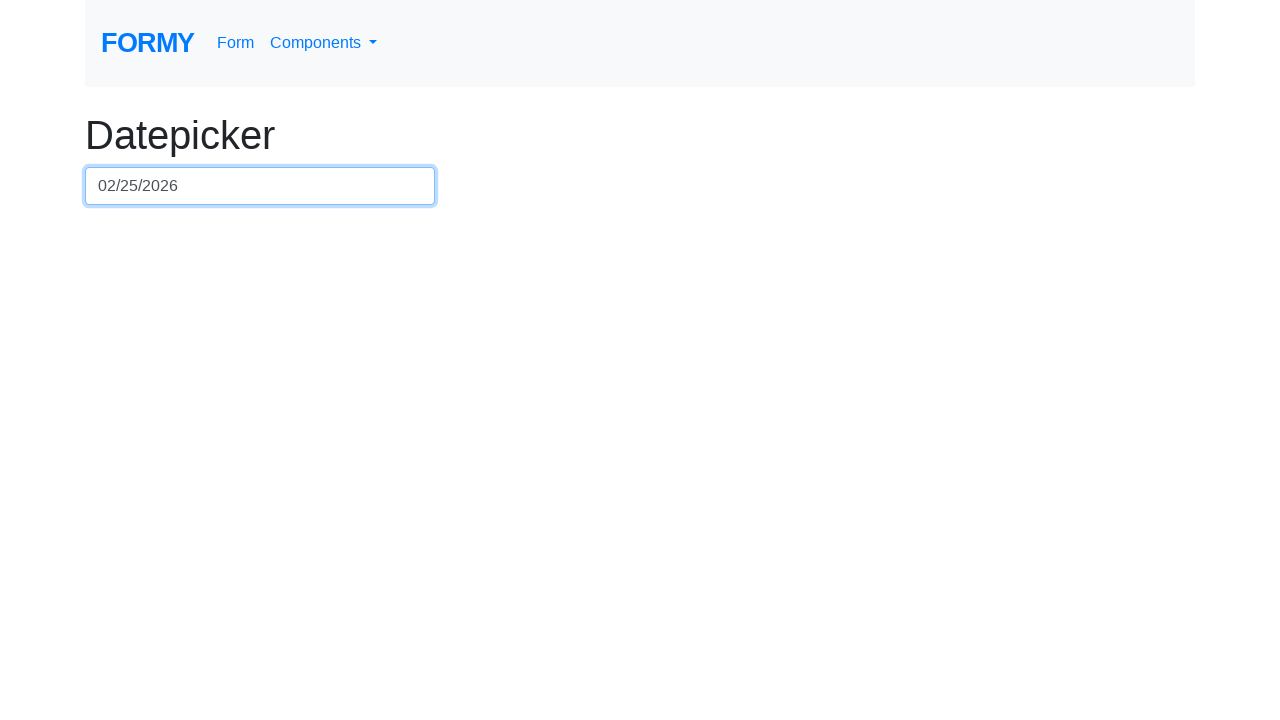